Tests Google Translate input functionality by entering Hebrew text into the translation text area

Starting URL: https://translate.google.com/

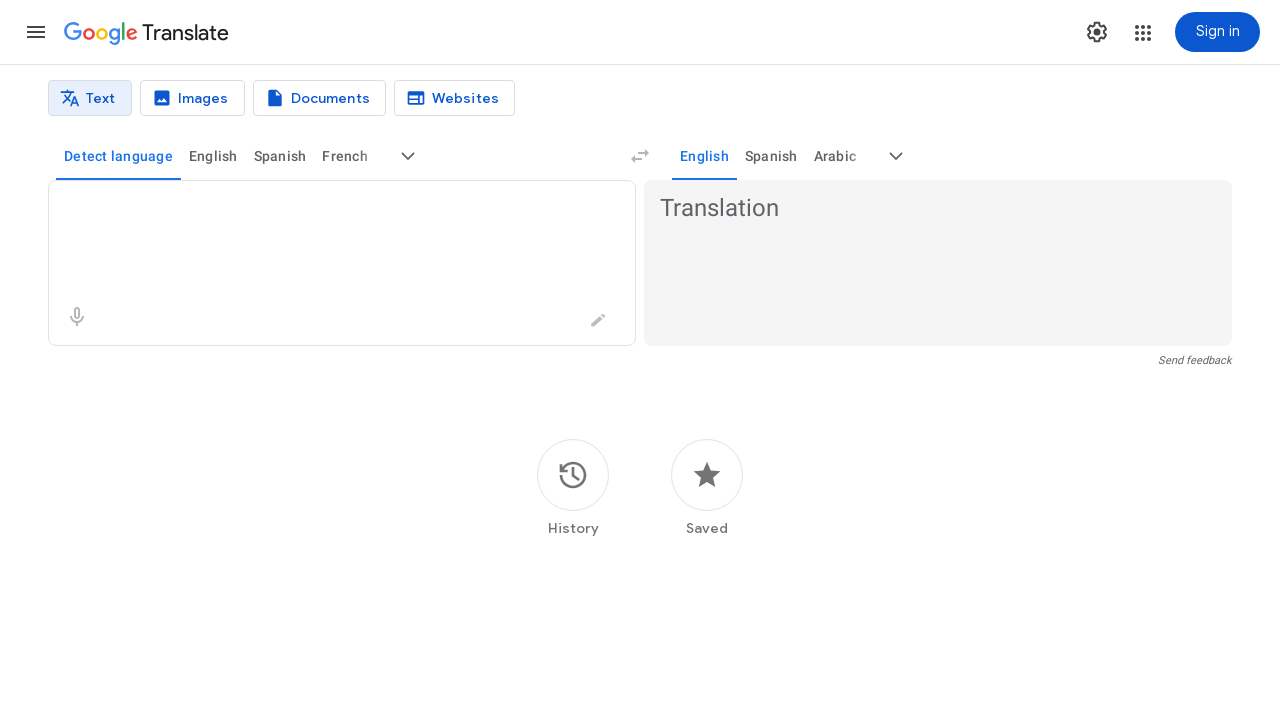

Waited for translation textarea to load
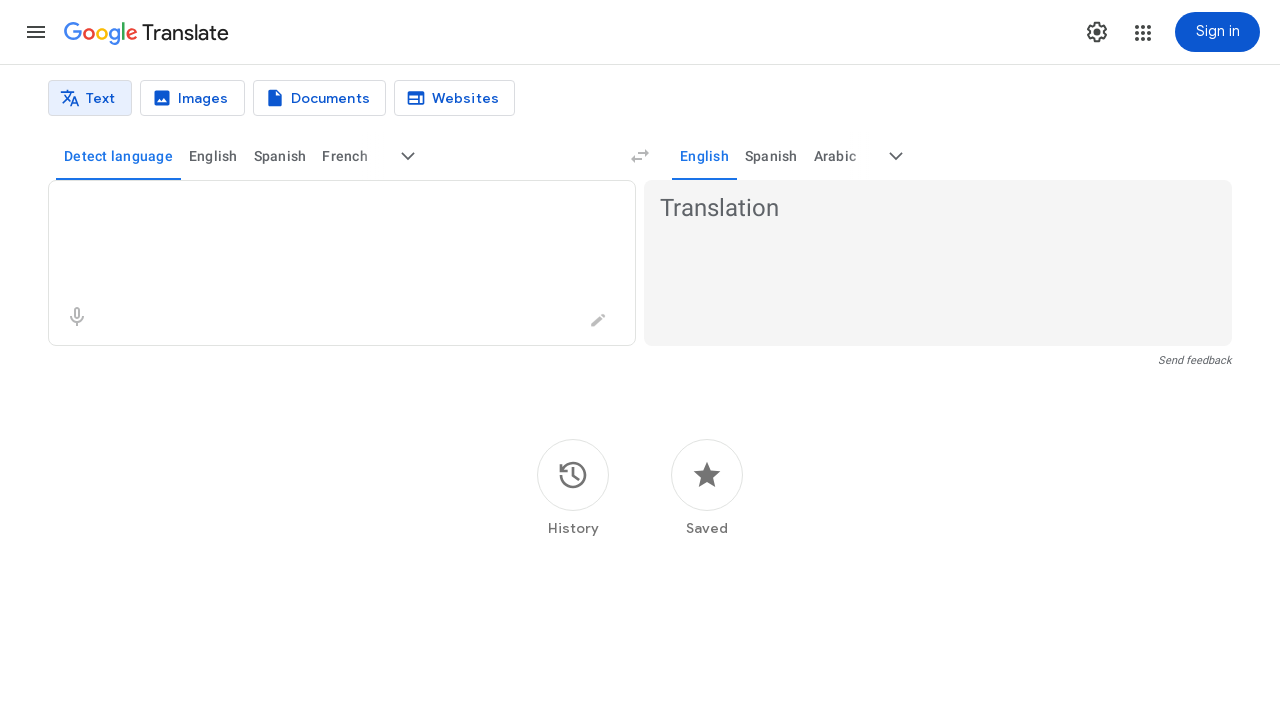

Filled translation textarea with Hebrew text 'שלח את זה' on textarea
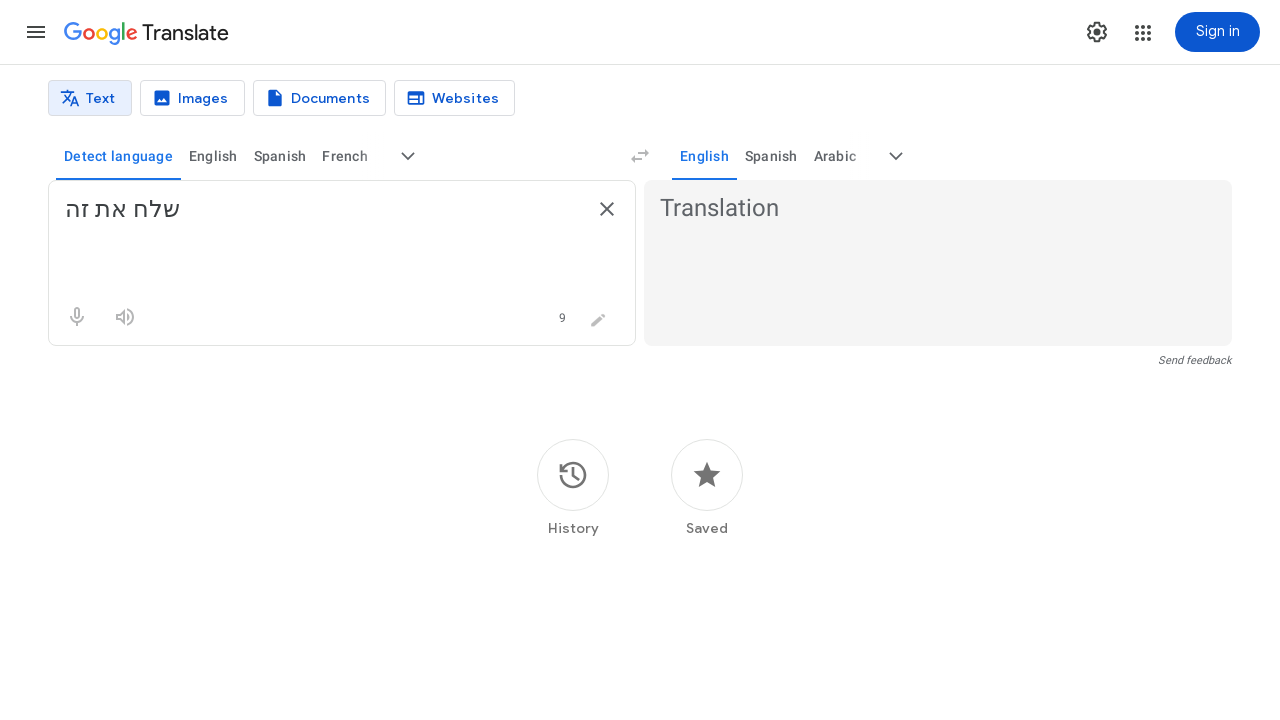

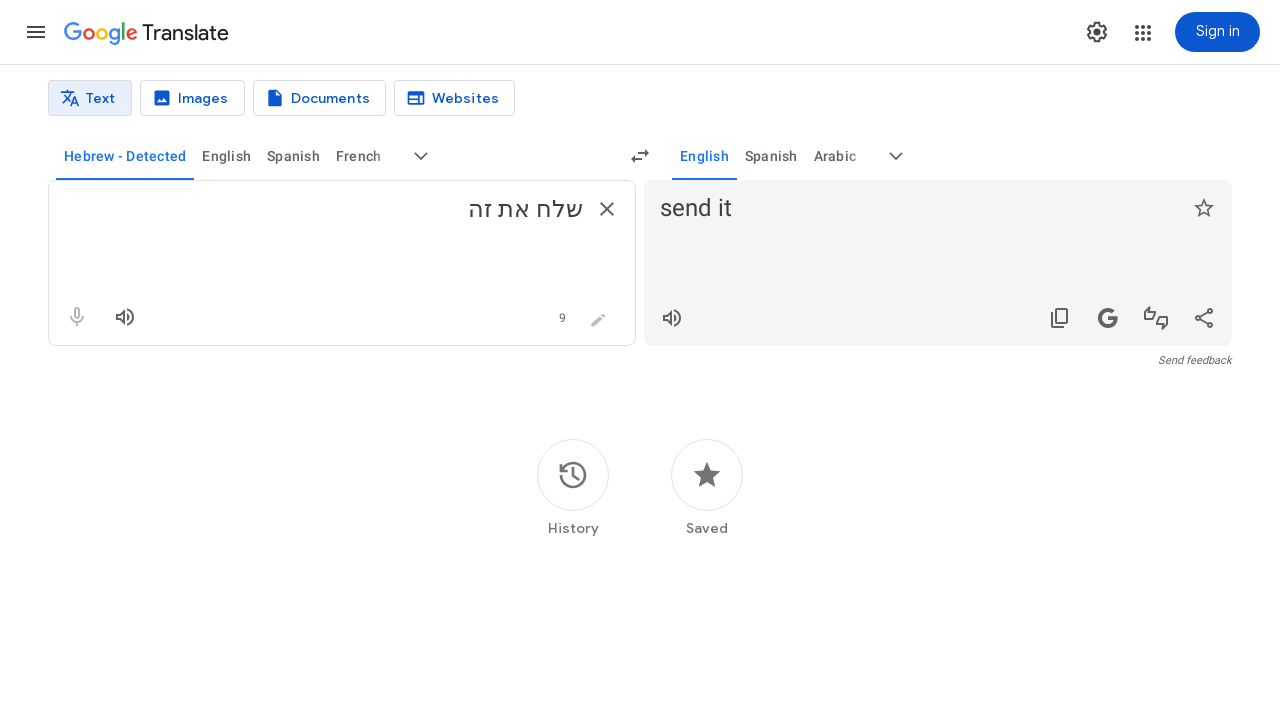